Tests page scrolling functionality by scrolling in various directions (right-down, right-up, left-down, left-down) on the Paytm website

Starting URL: https://paytm.com/

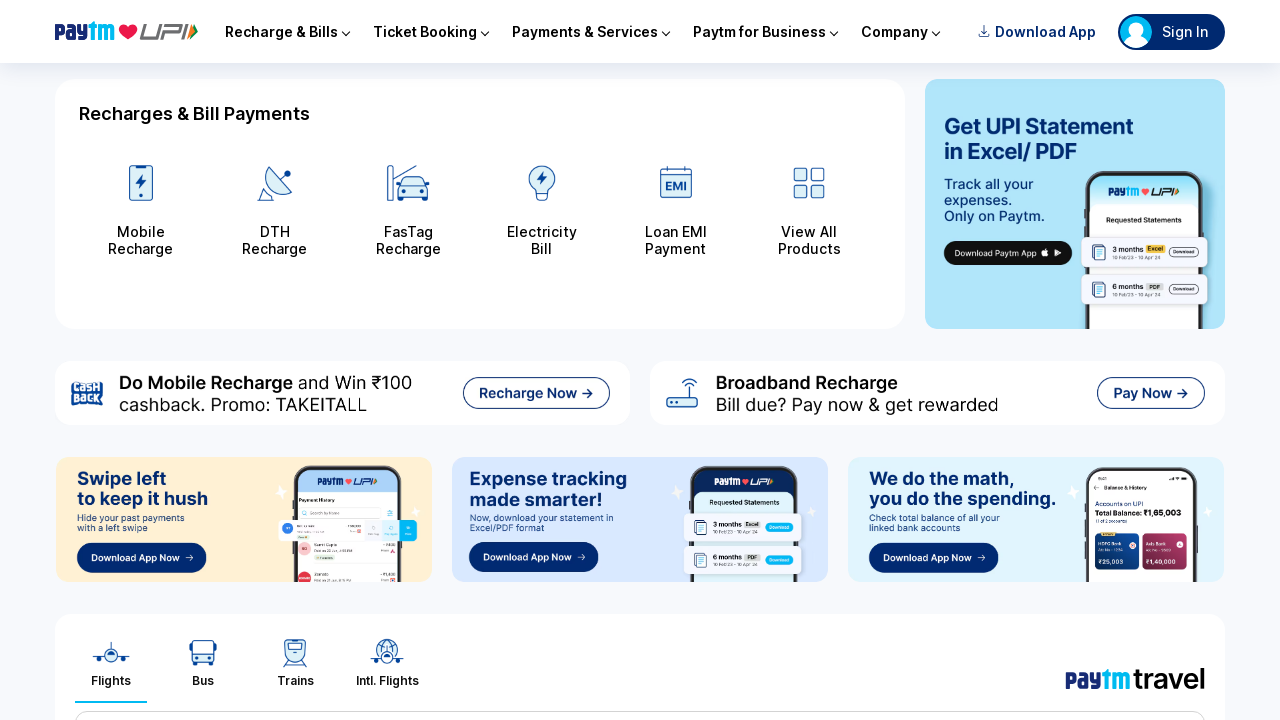

Scrolled right 1000px and down 800px on Paytm website
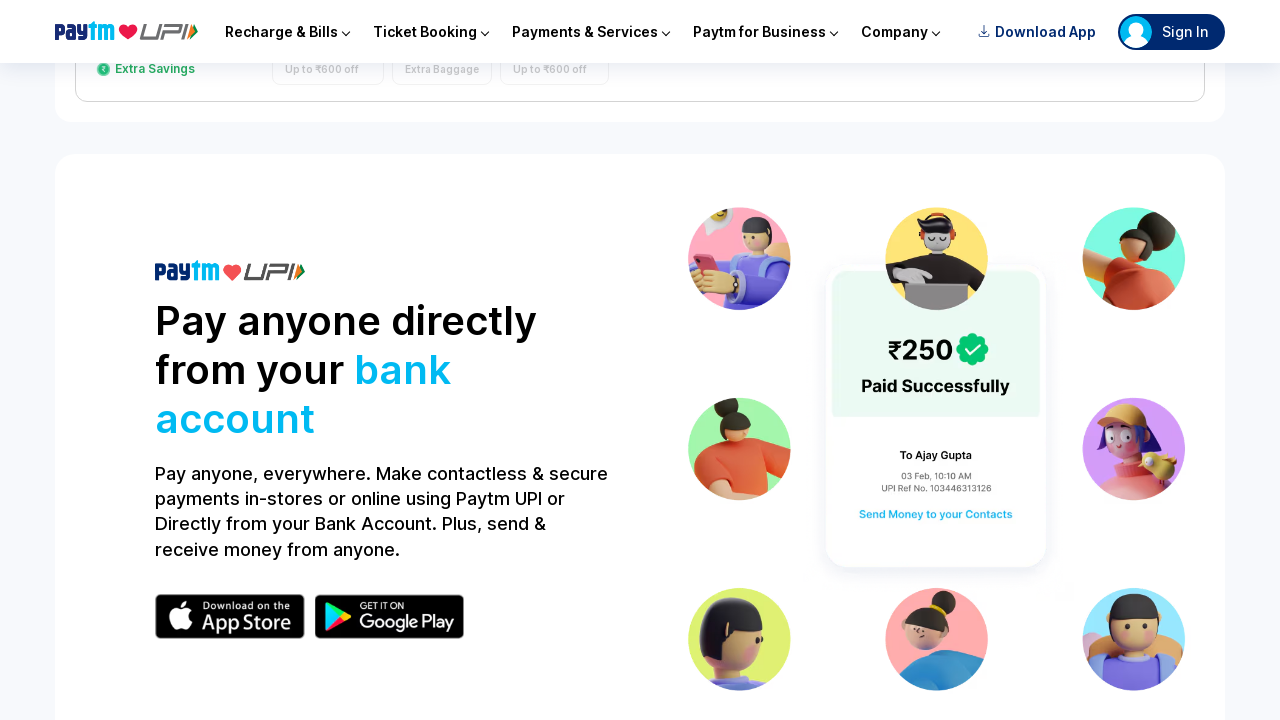

Waited 5 seconds for scroll effect to be visible
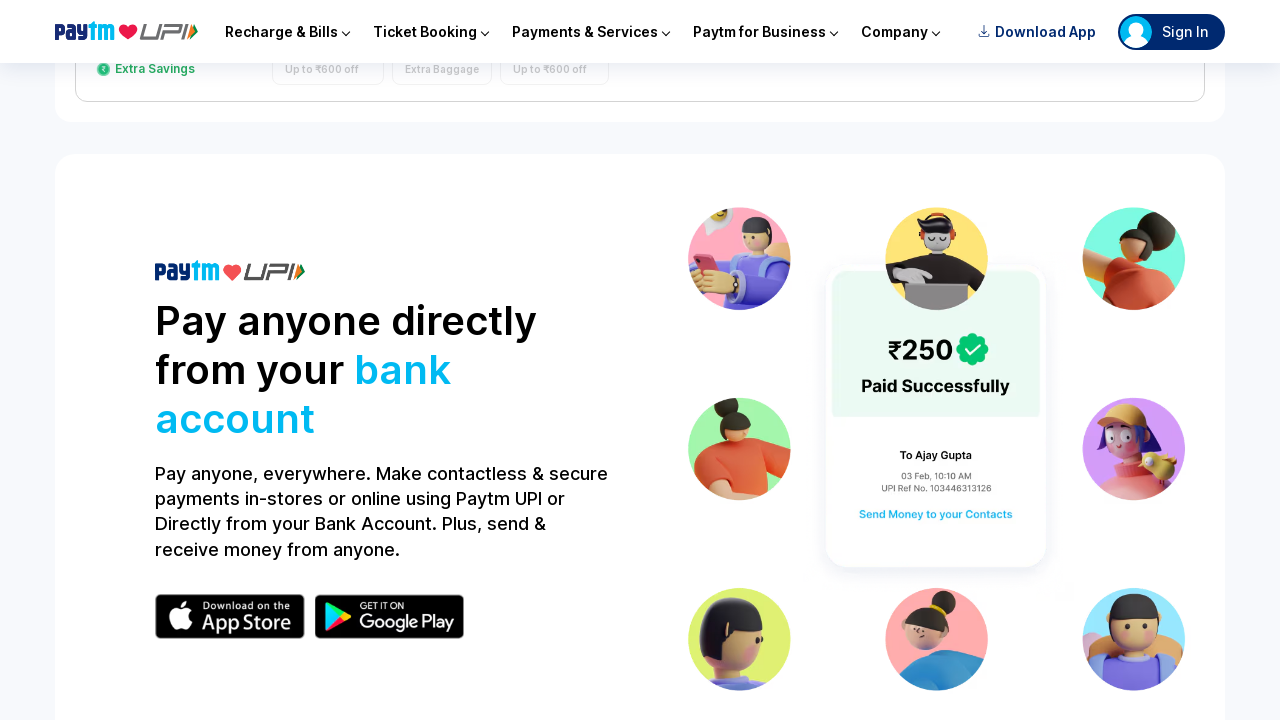

Scrolled right 1000px and up 500px
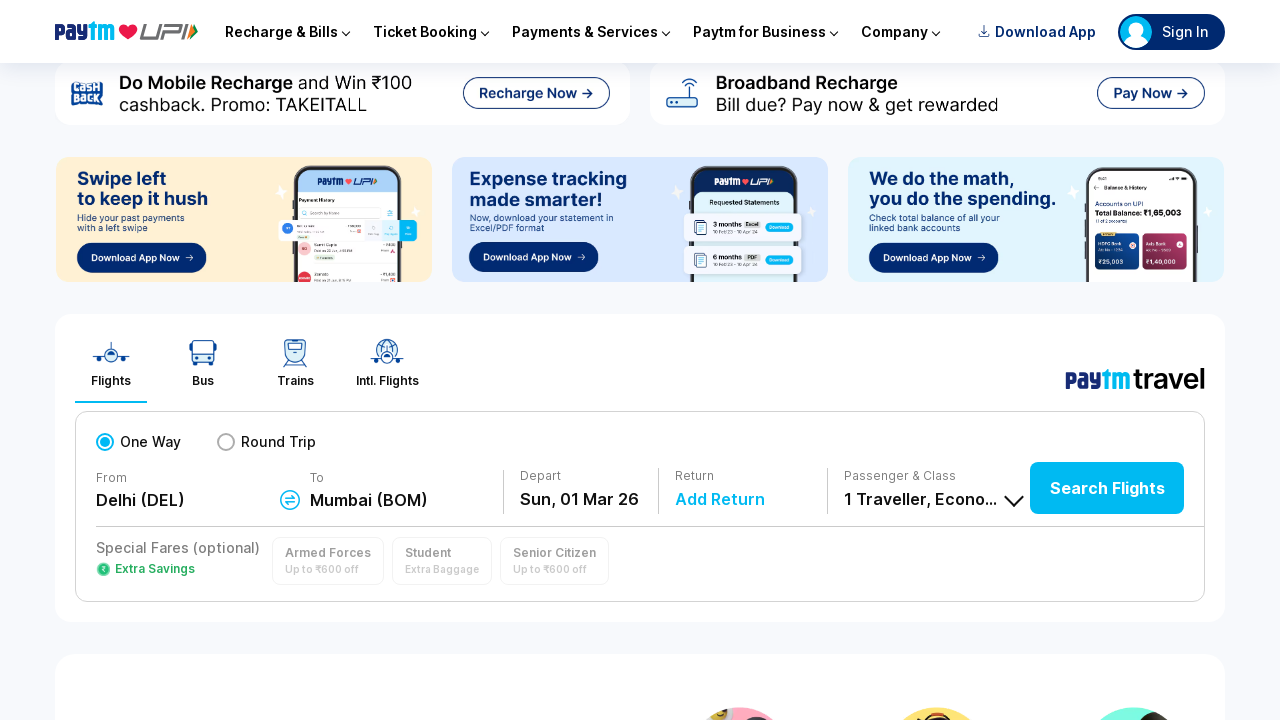

Waited 5 seconds for scroll effect to be visible
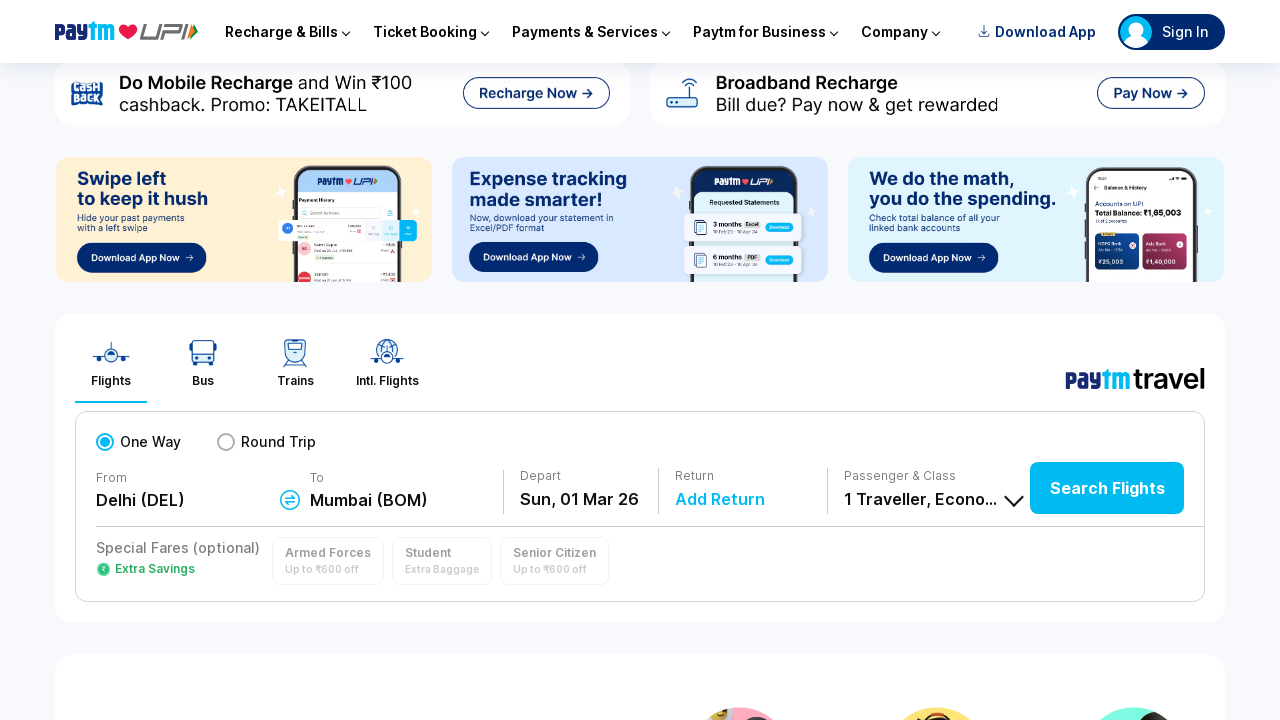

Scrolled left 500px and down 1000px
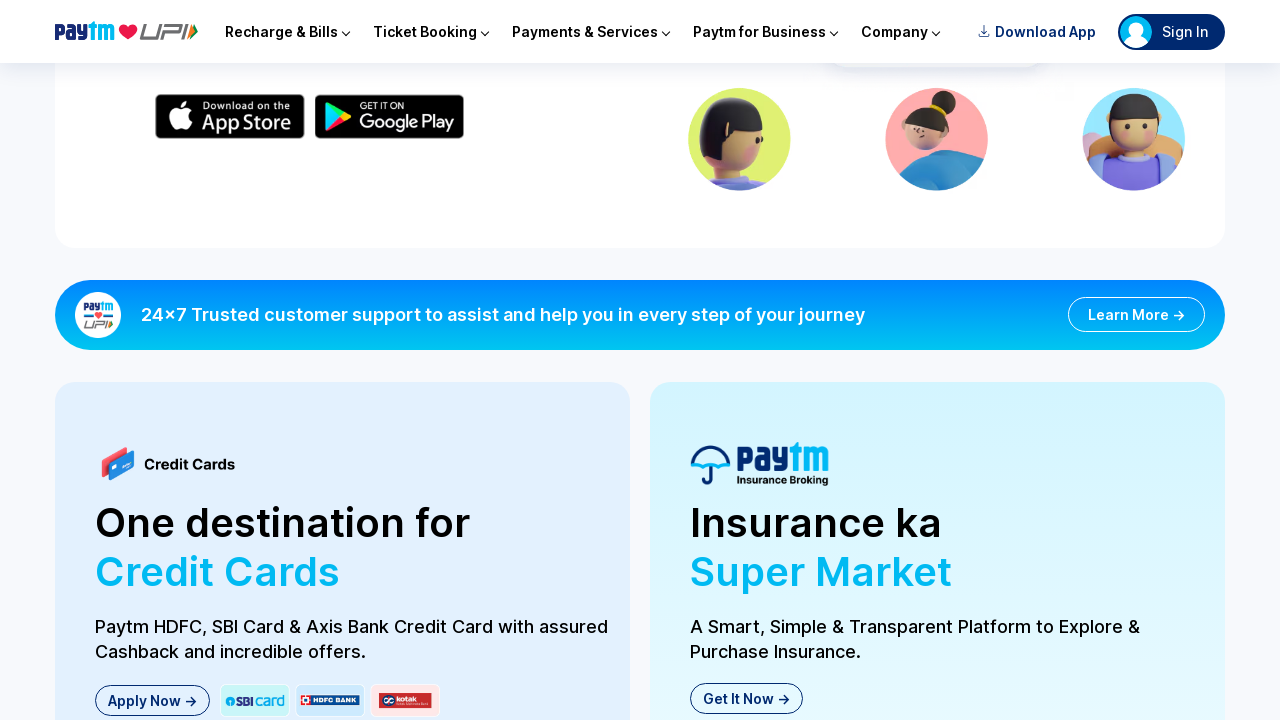

Waited 5 seconds for scroll effect to be visible
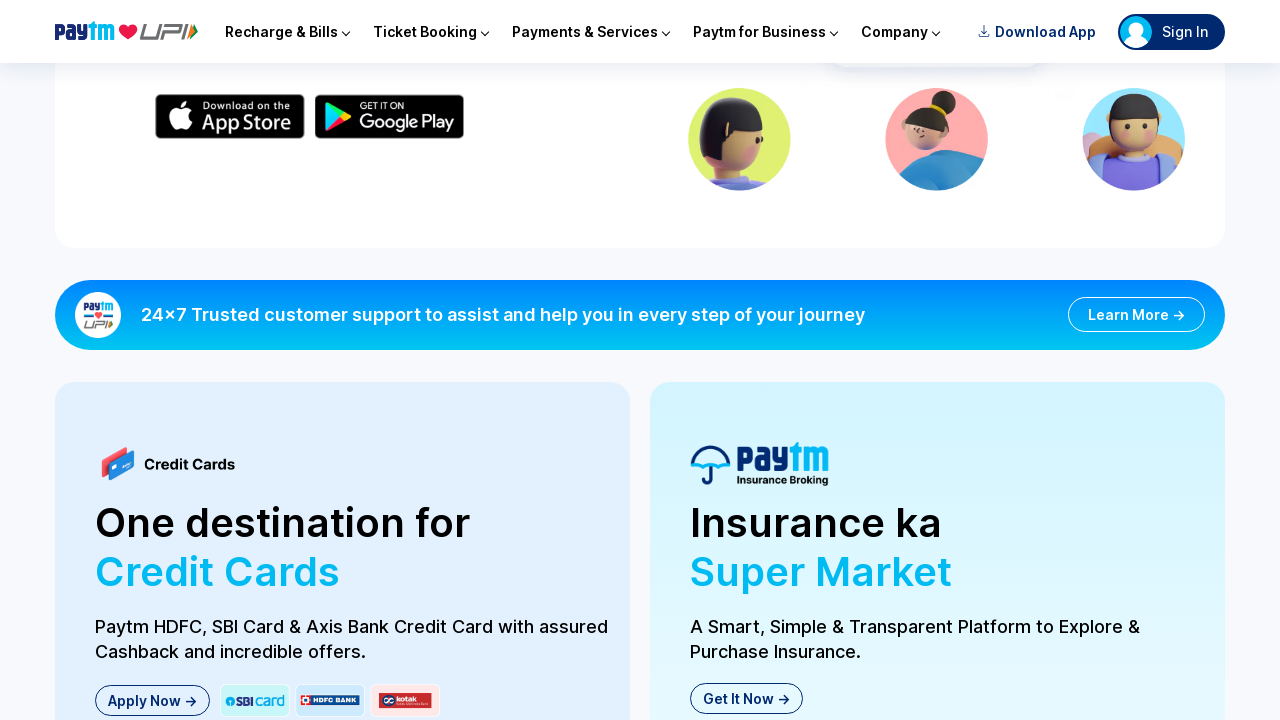

Scrolled left 800px and down 1000px
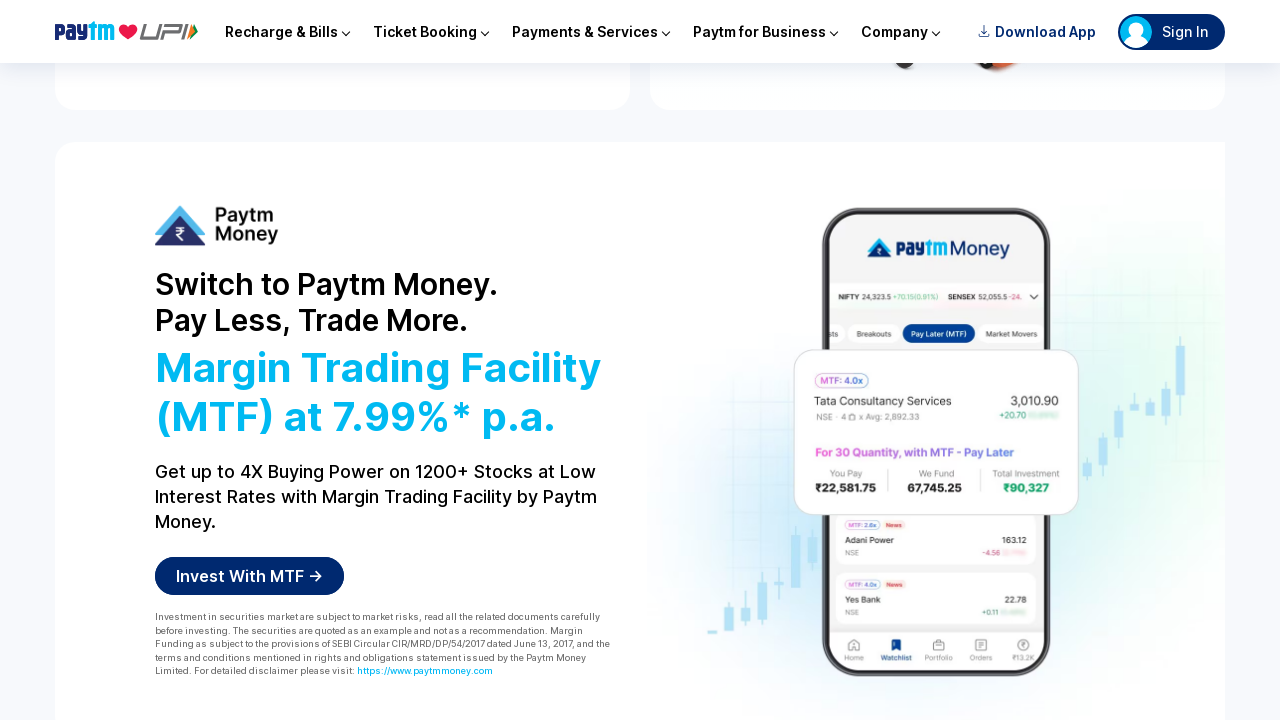

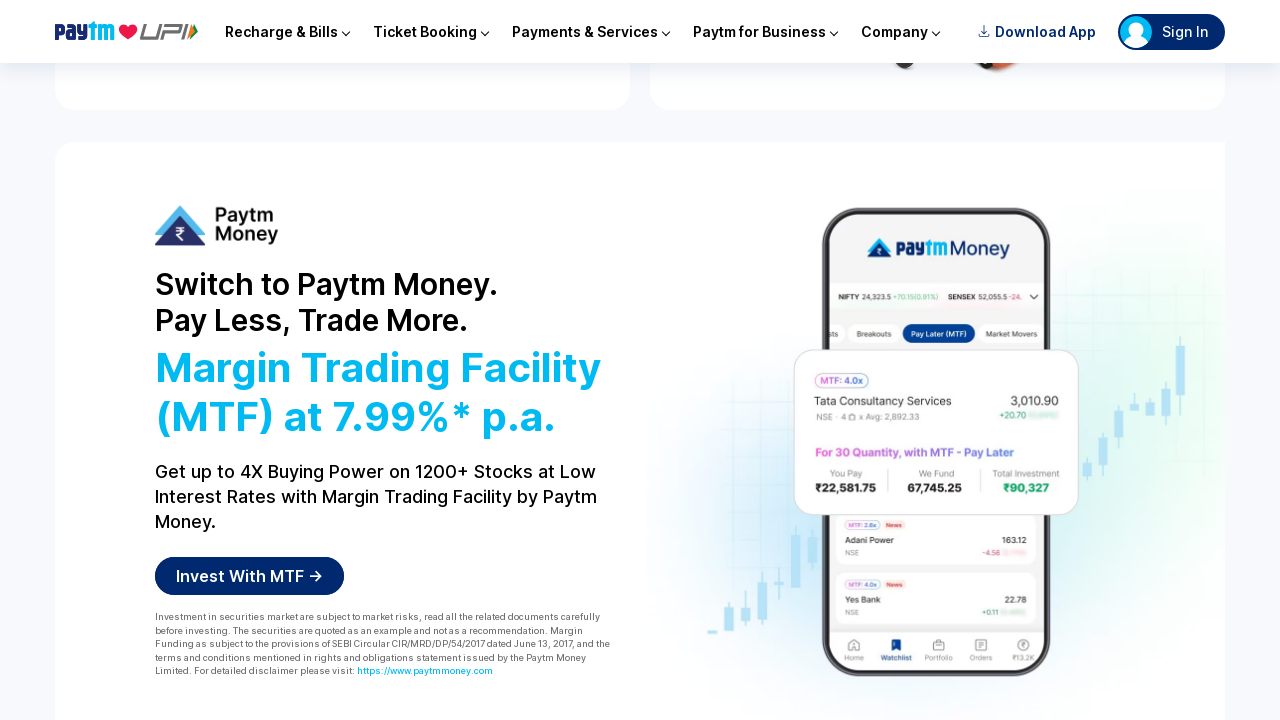